Tests various alert types (simple, timer-based, confirm, and prompt alerts) on demoqa.com, then navigates to frames page to test iframe interaction

Starting URL: https://demoqa.com/alerts

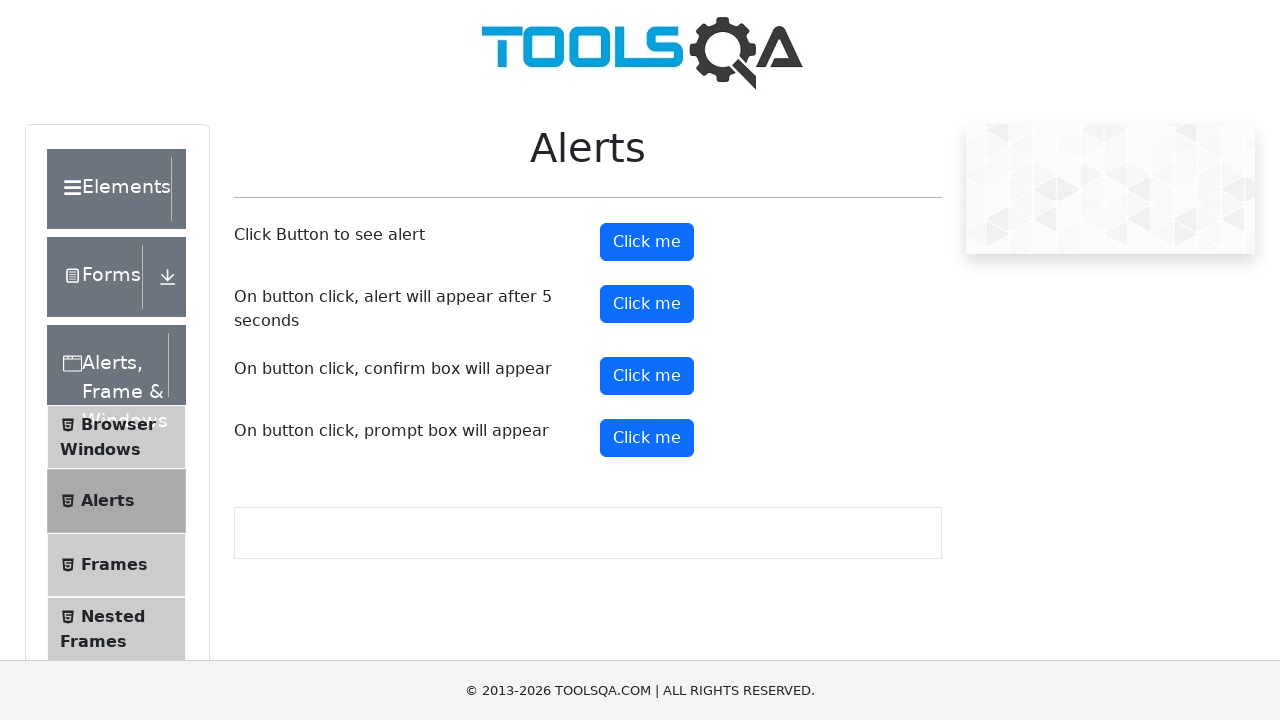

Clicked simple alert button at (647, 242) on xpath=//button[@id='alertButton']
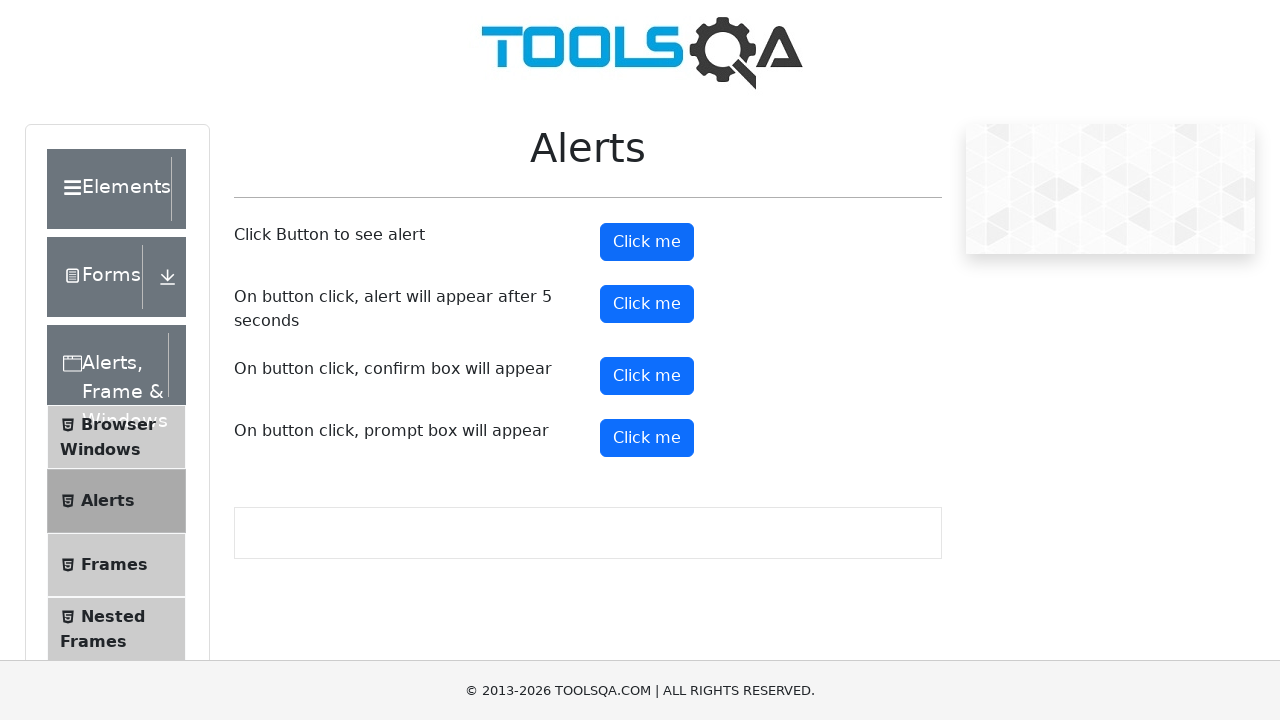

Set up dialog handler to accept alerts
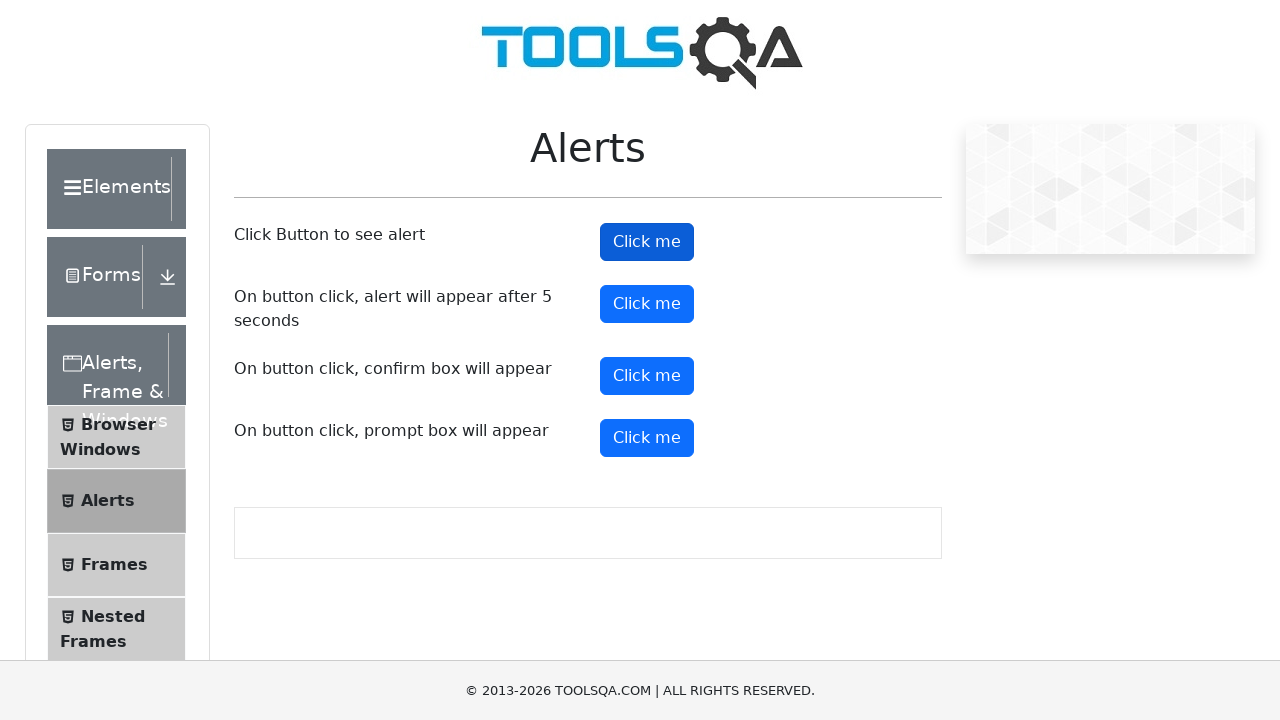

Clicked timer alert button at (647, 304) on xpath=//button[@id='timerAlertButton']
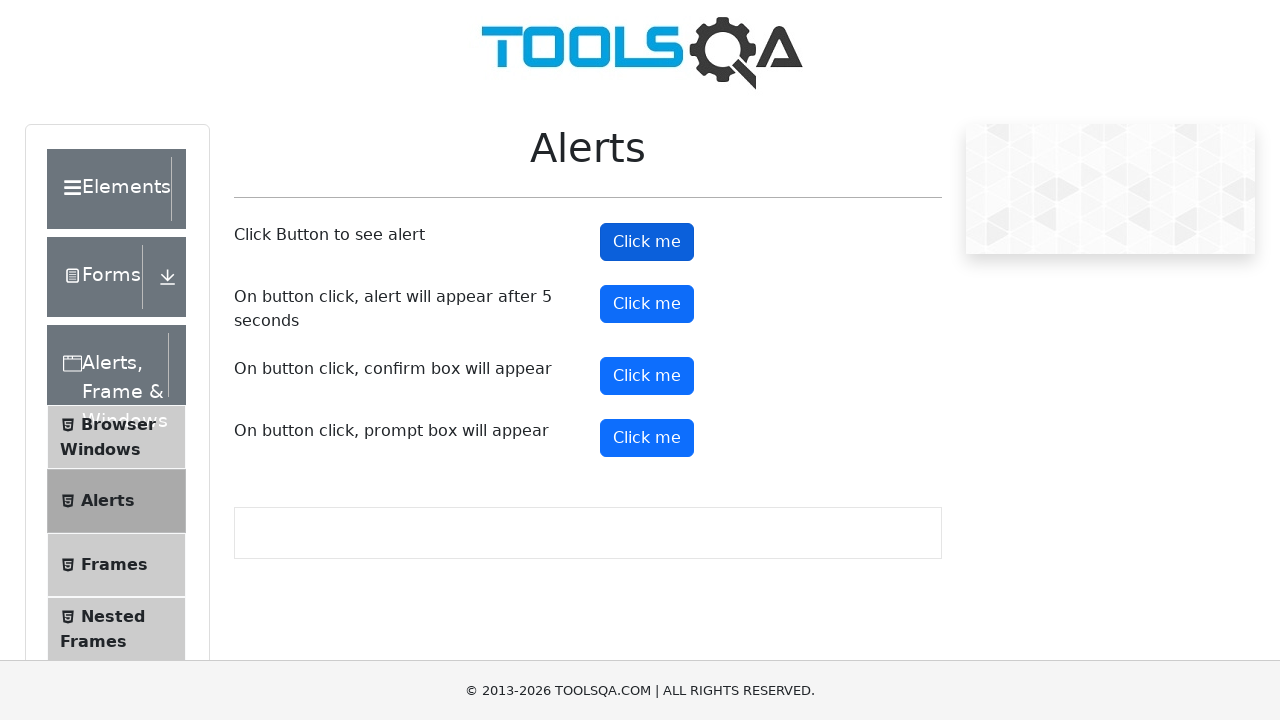

Clicked confirm button at (647, 376) on xpath=//button[@id='confirmButton']
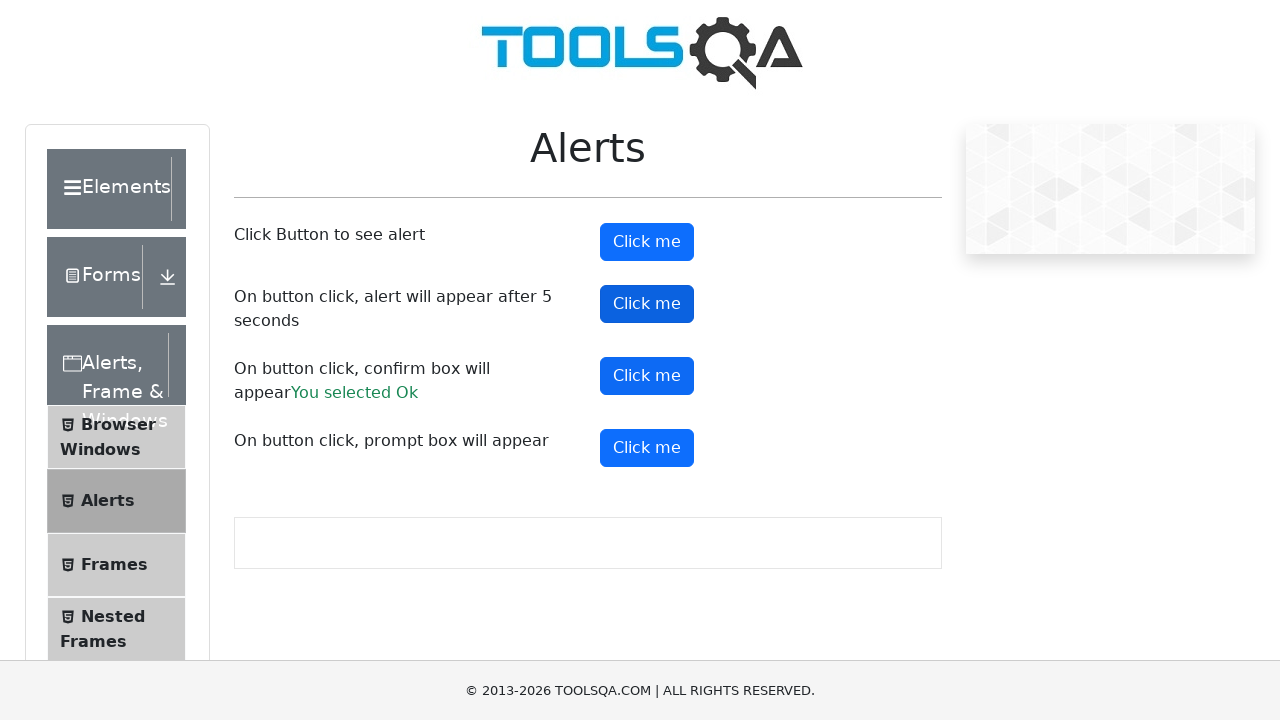

Set up dialog handler to dismiss confirm dialog
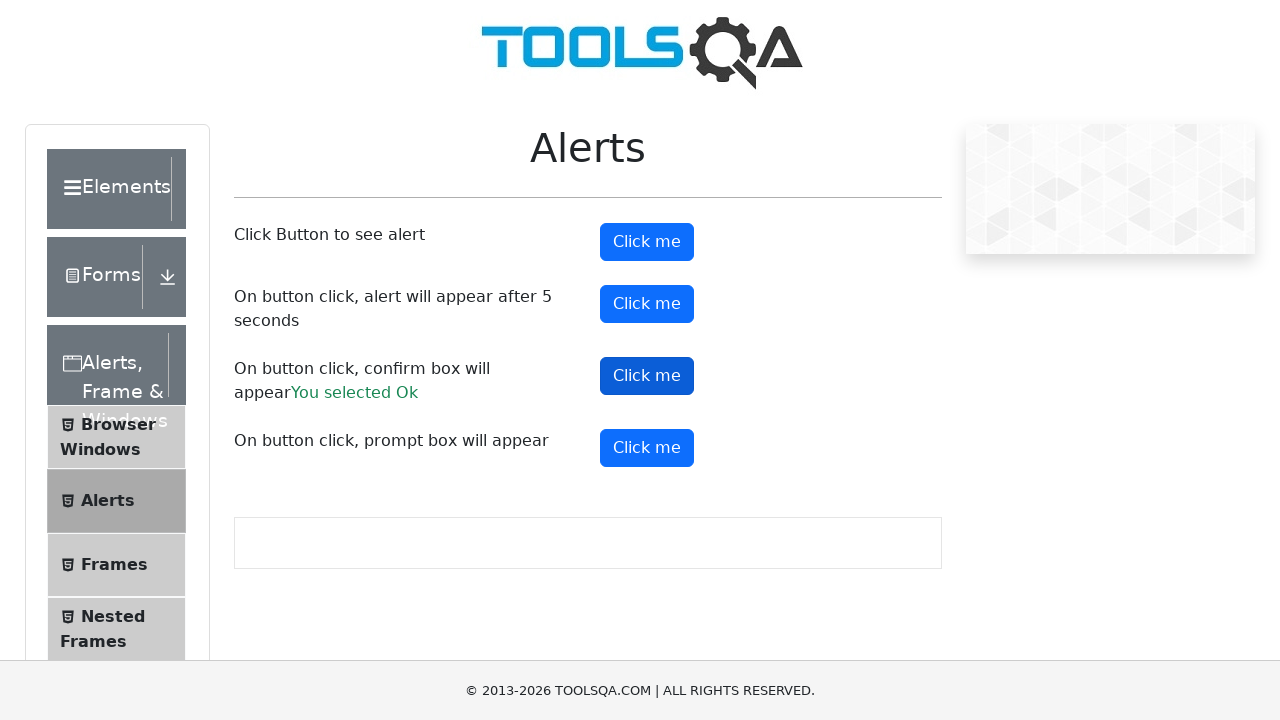

Fixed banner not present, skipped on //a[@id='close-fixedban']
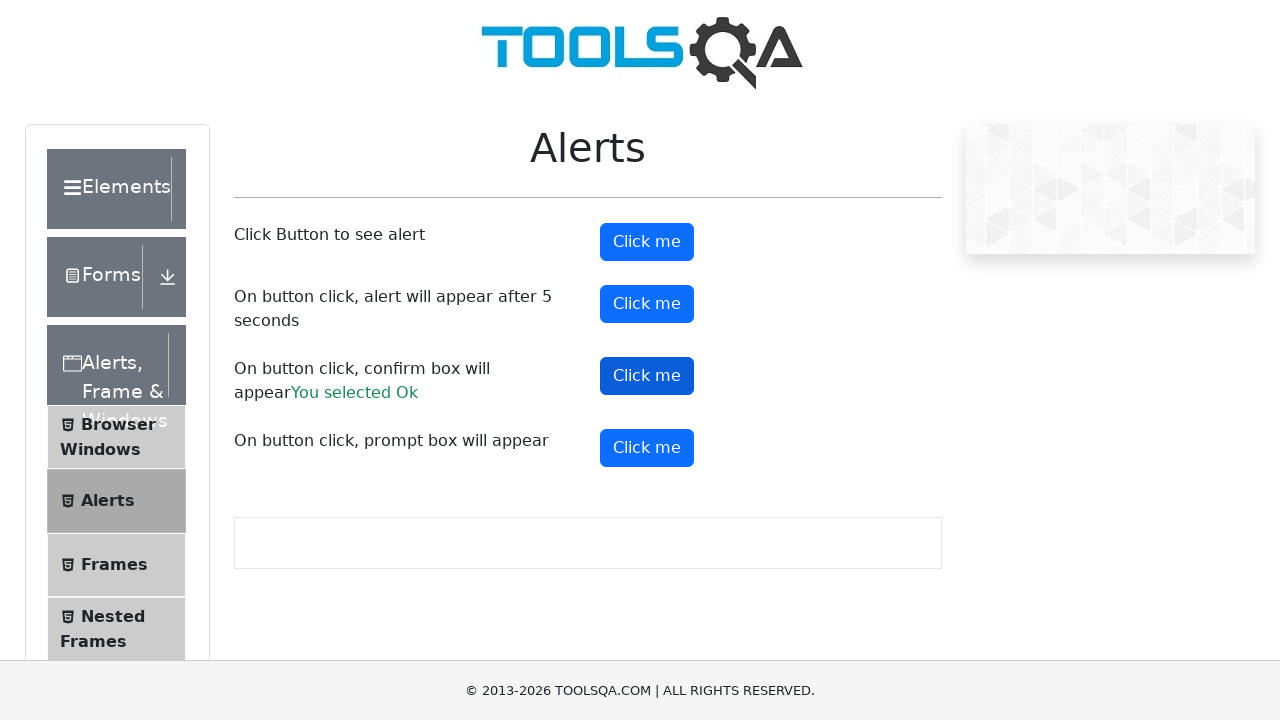

Set up dialog handler for prompt alert
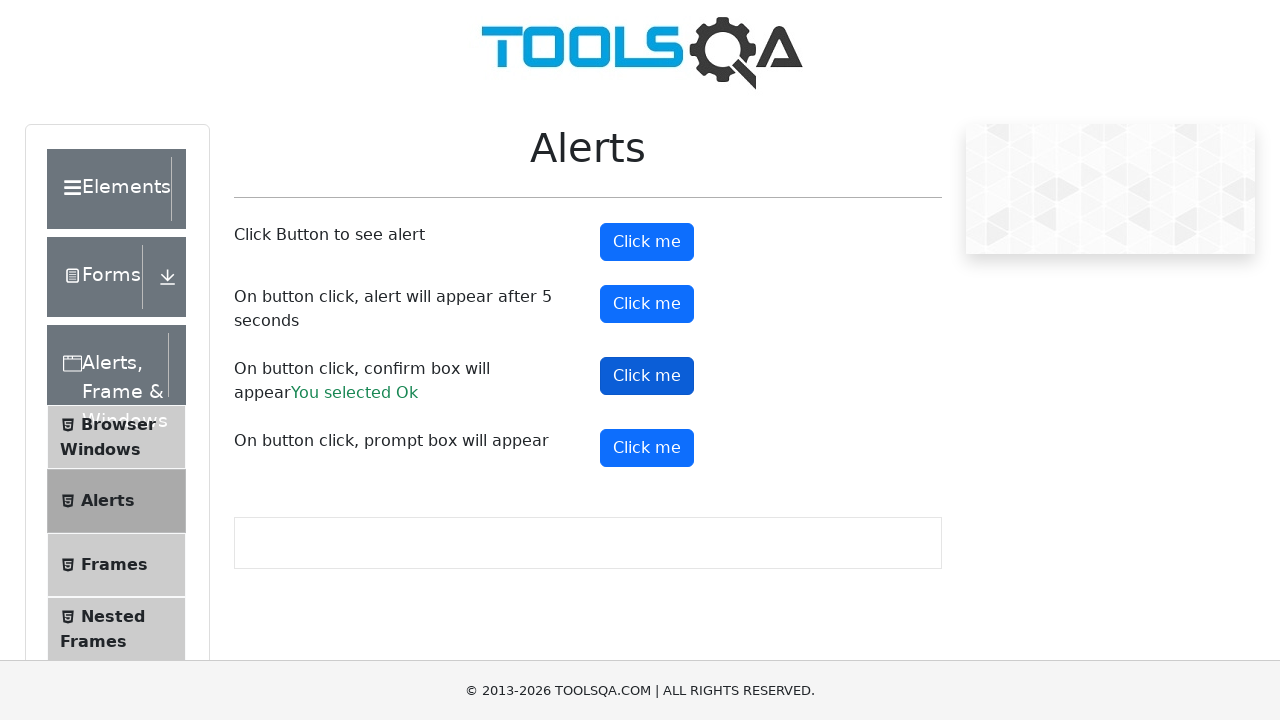

Clicked prompt alert button and entered 'Master' at (647, 448) on xpath=//button[@id='promtButton']
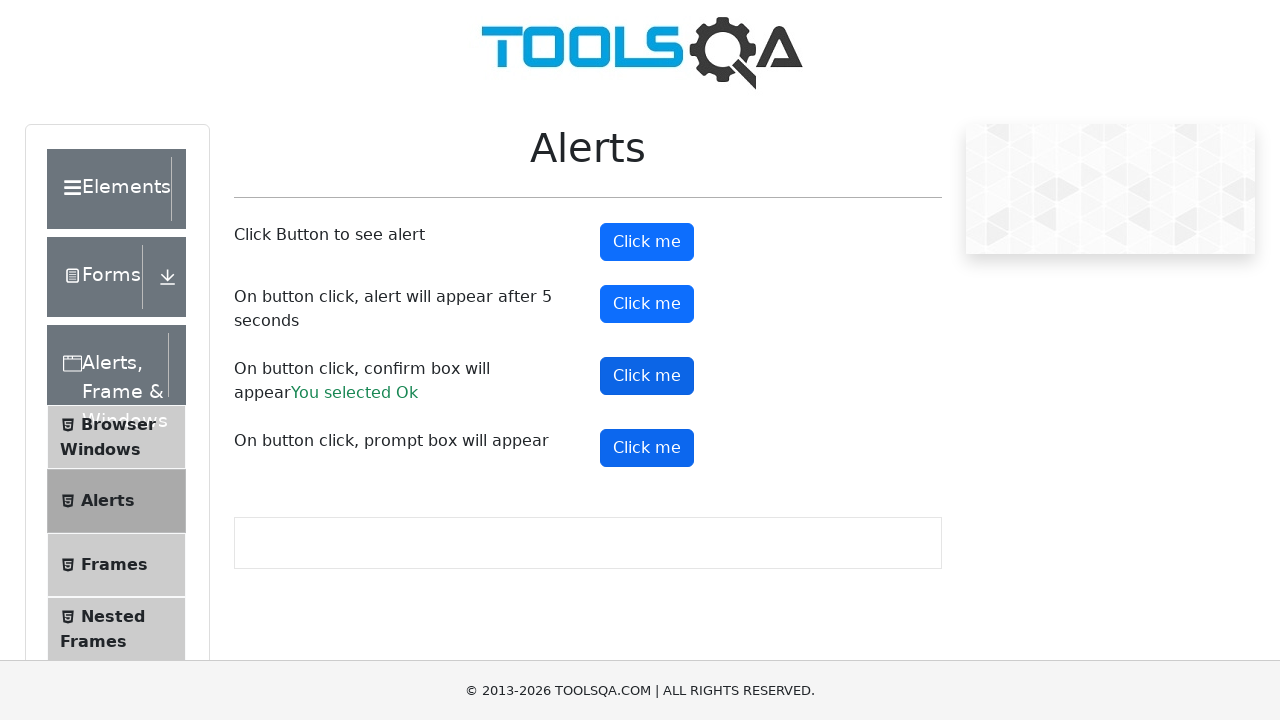

Navigated to frames page
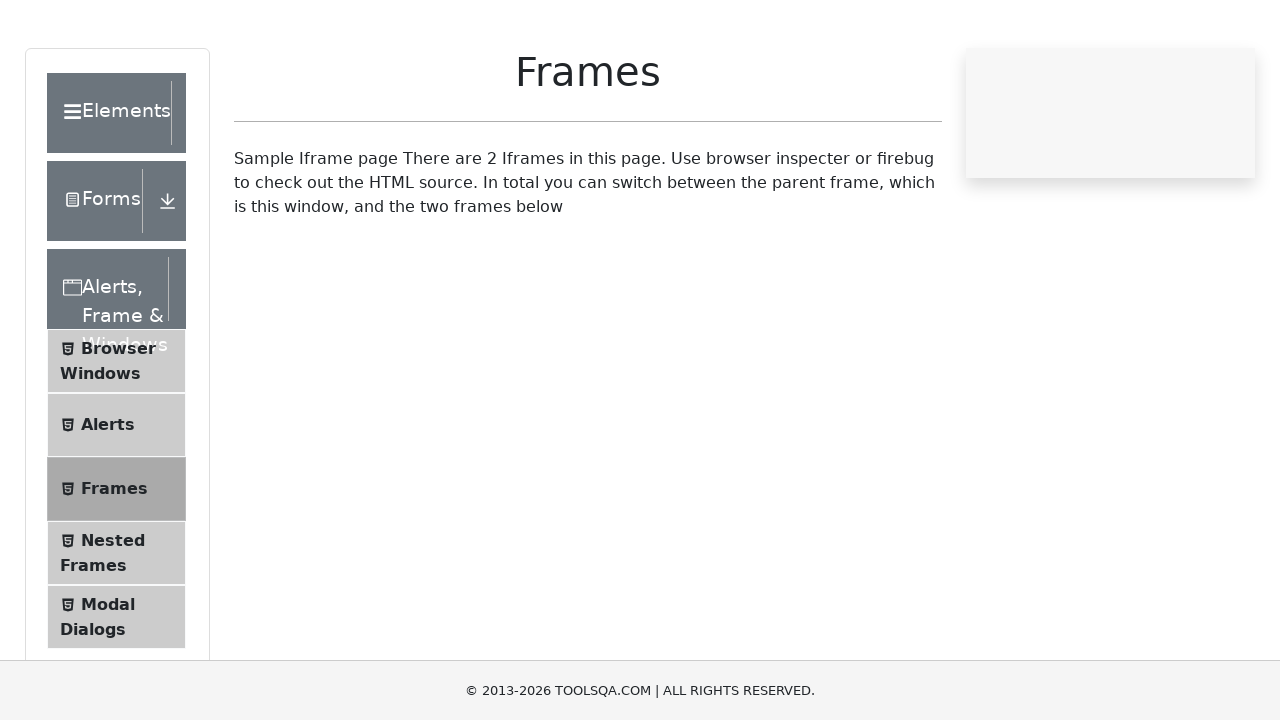

Located frame1
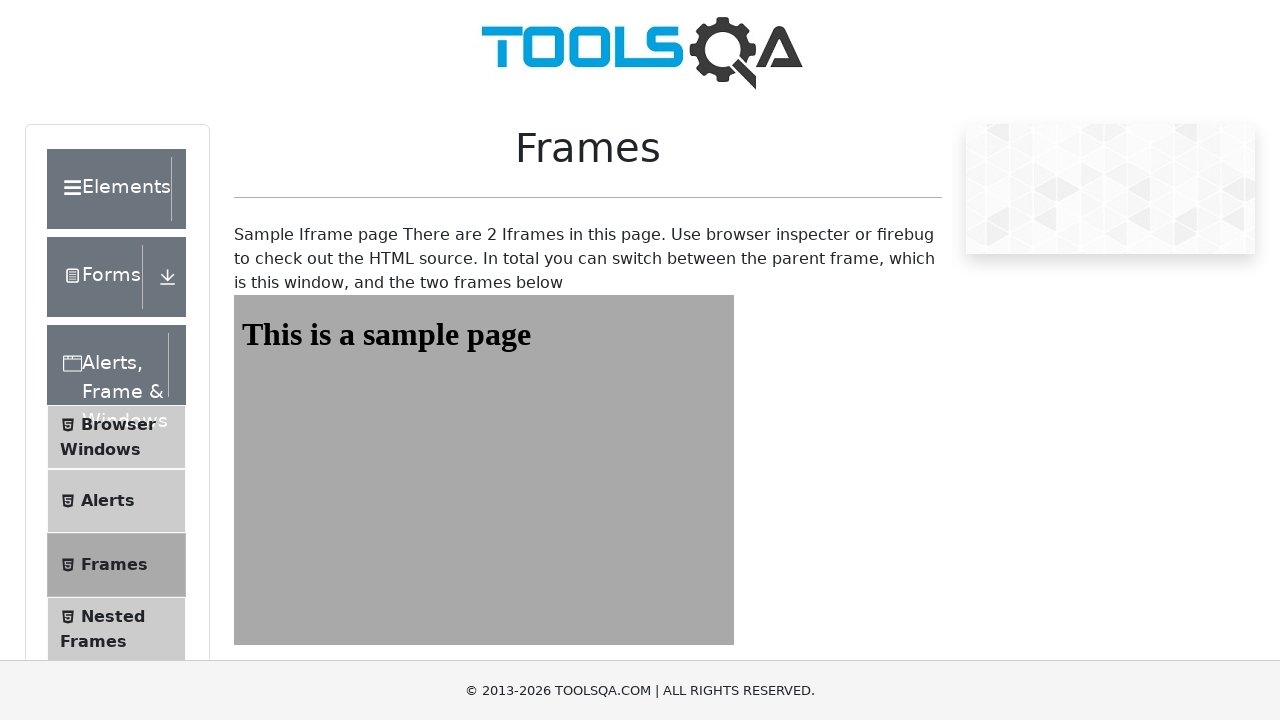

Retrieved heading text from iframe: 'This is a sample page'
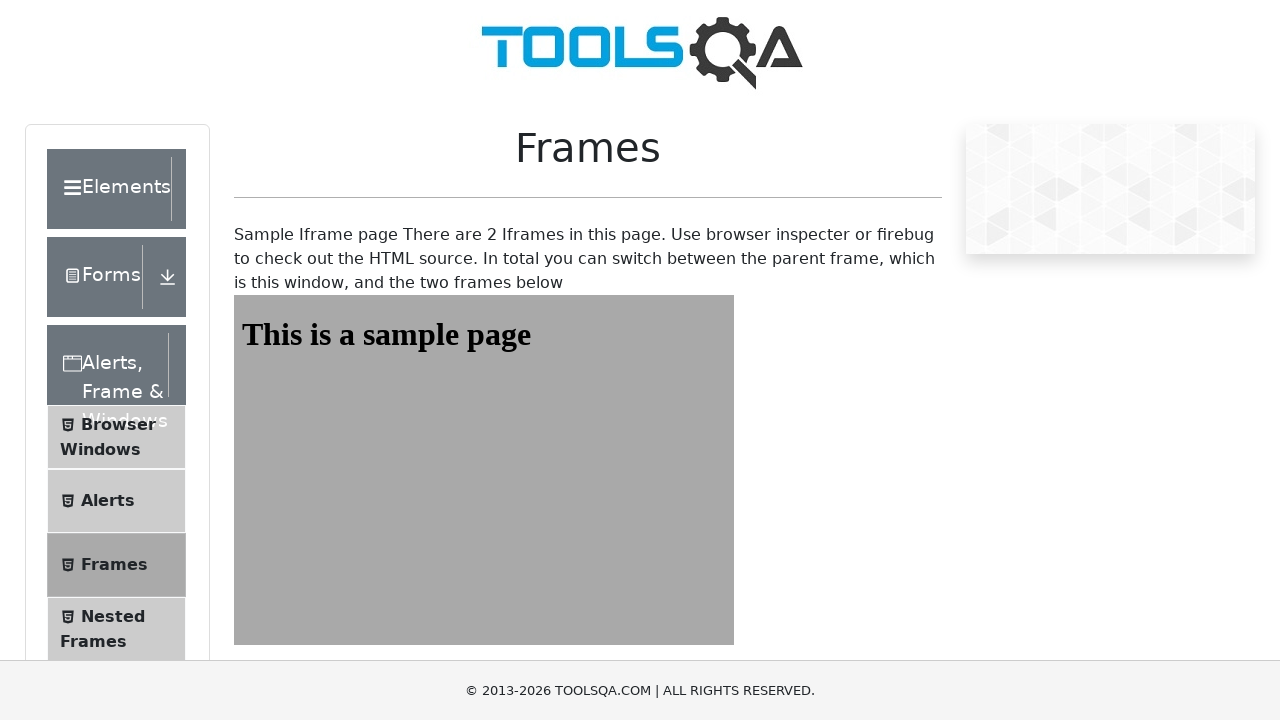

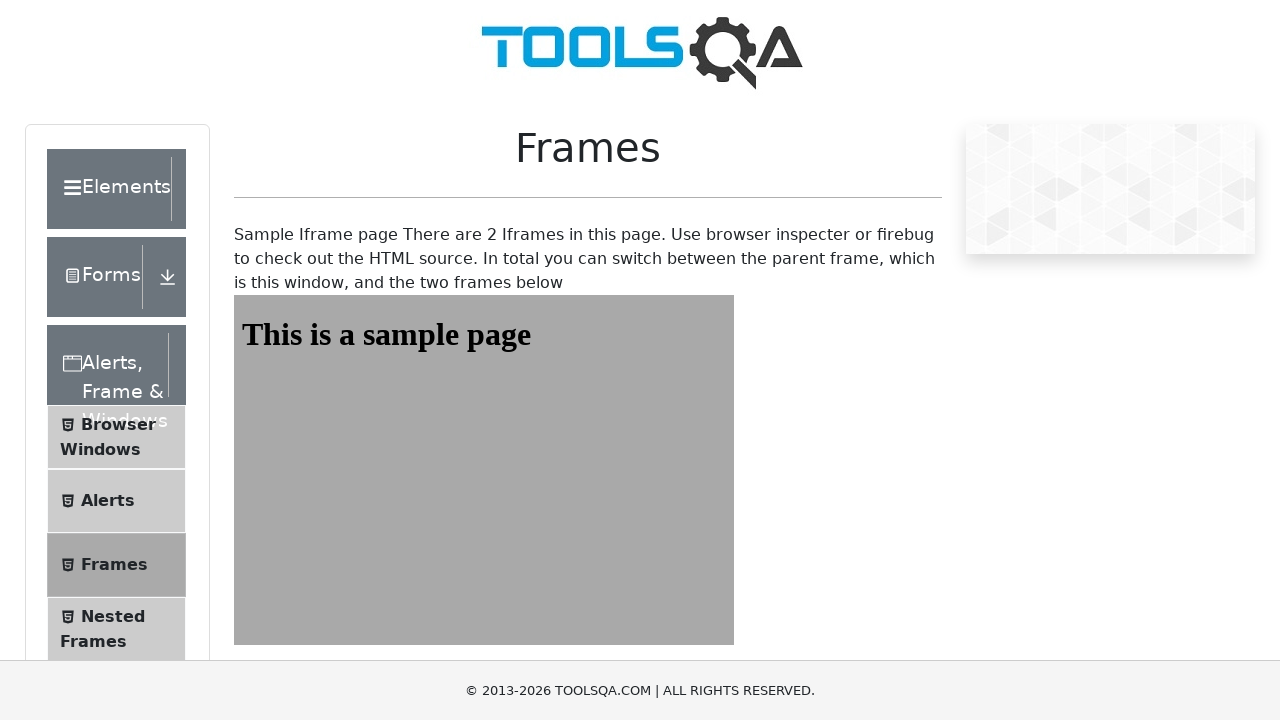